Tests navigation to Sortable Data Tables page

Starting URL: https://the-internet.herokuapp.com/

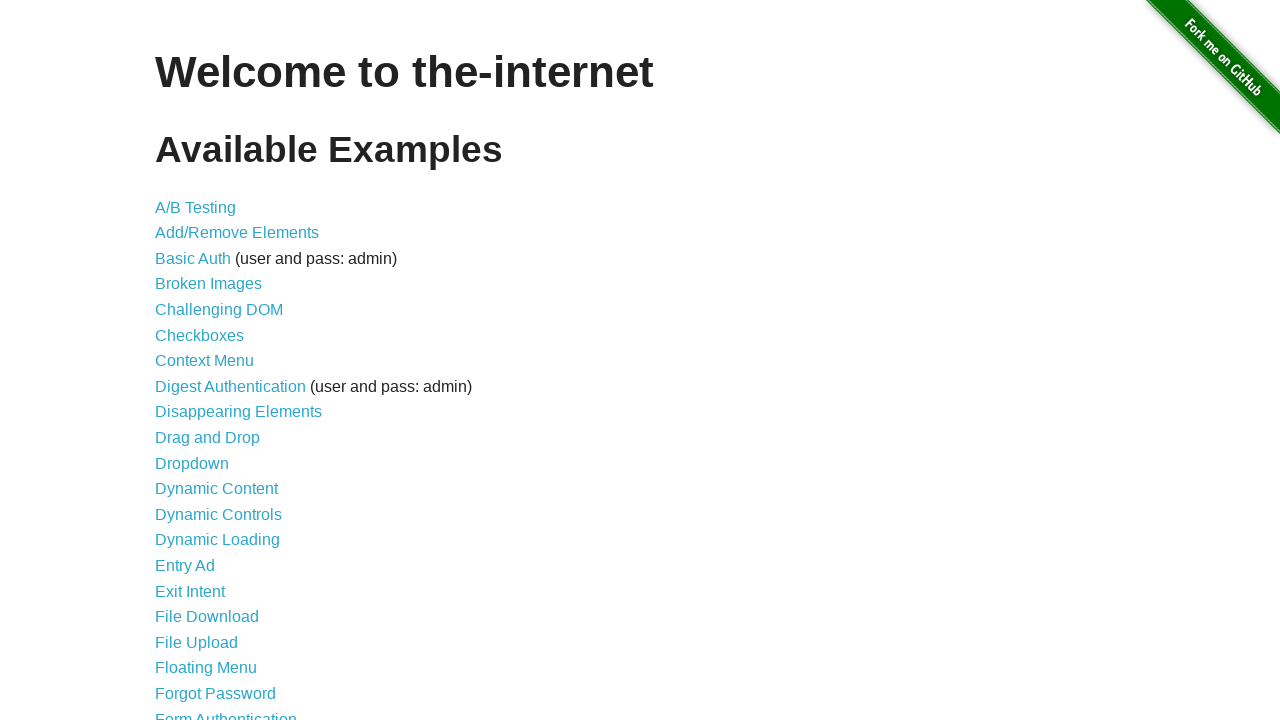

Navigated to the-internet.herokuapp.com homepage
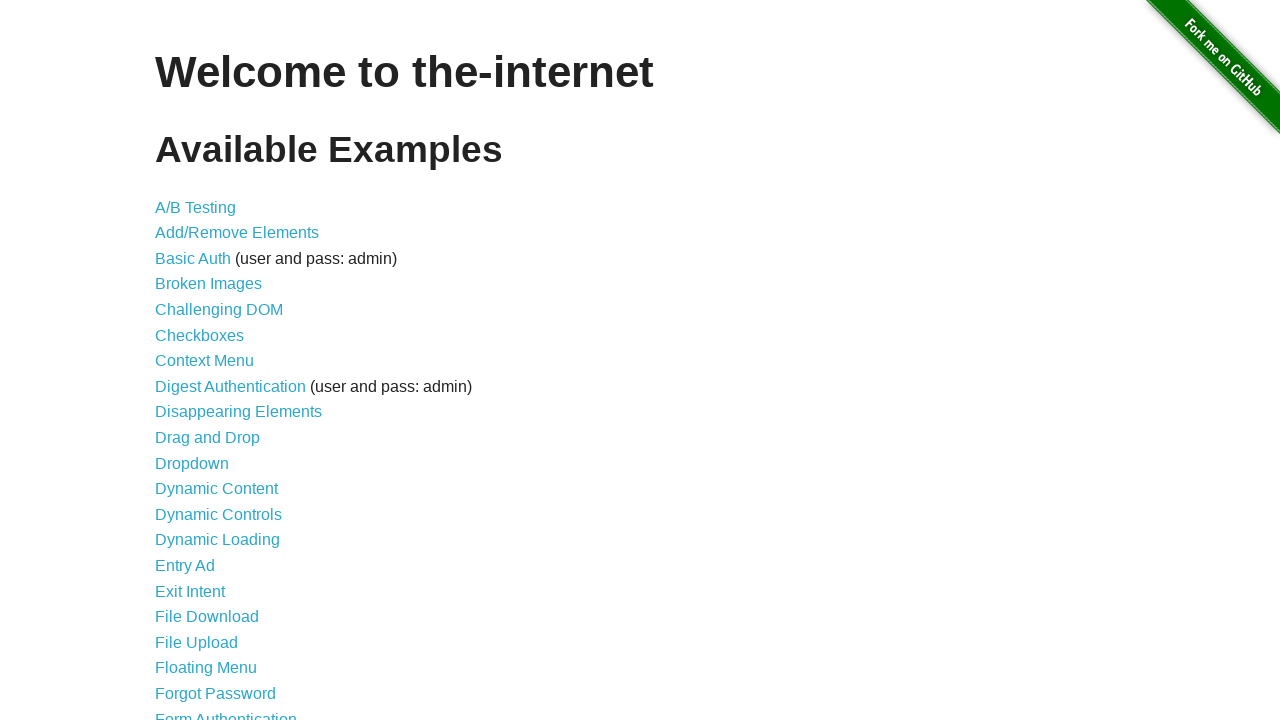

Clicked on Sortable Data Tables link at (230, 574) on xpath=//*[@id='content']/ul/li[41]/a
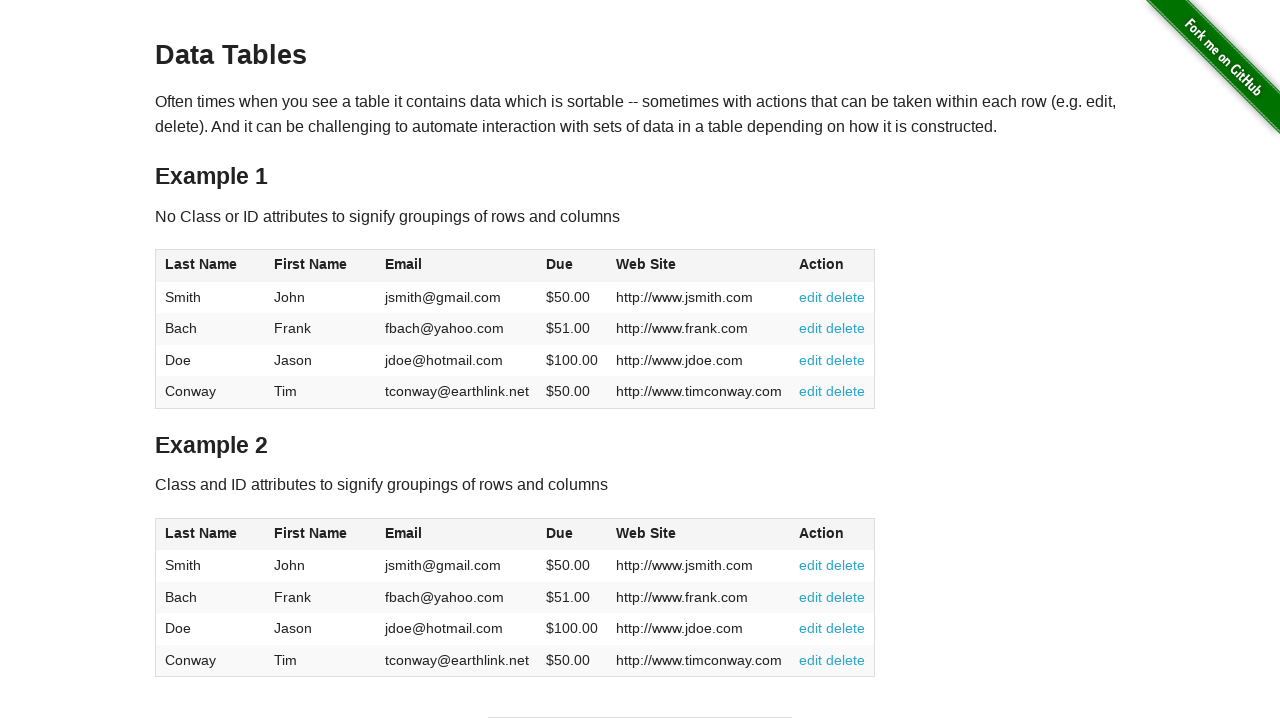

Sortable Data Tables page loaded
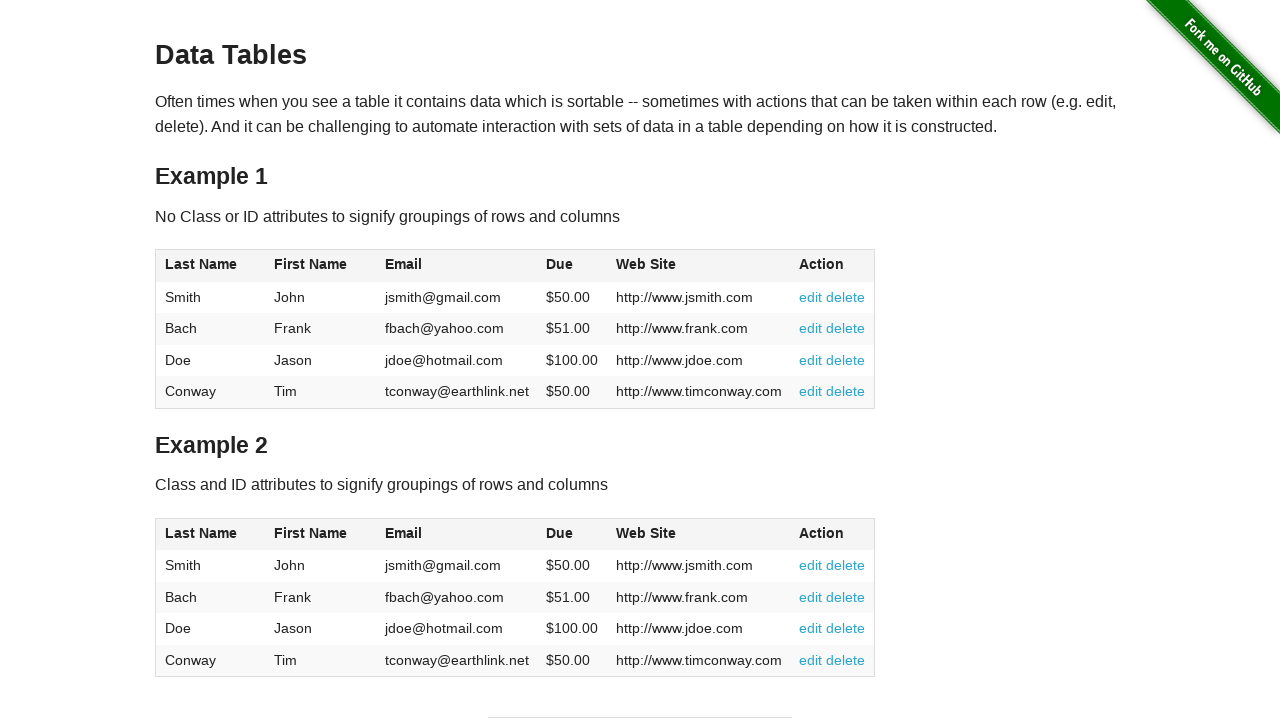

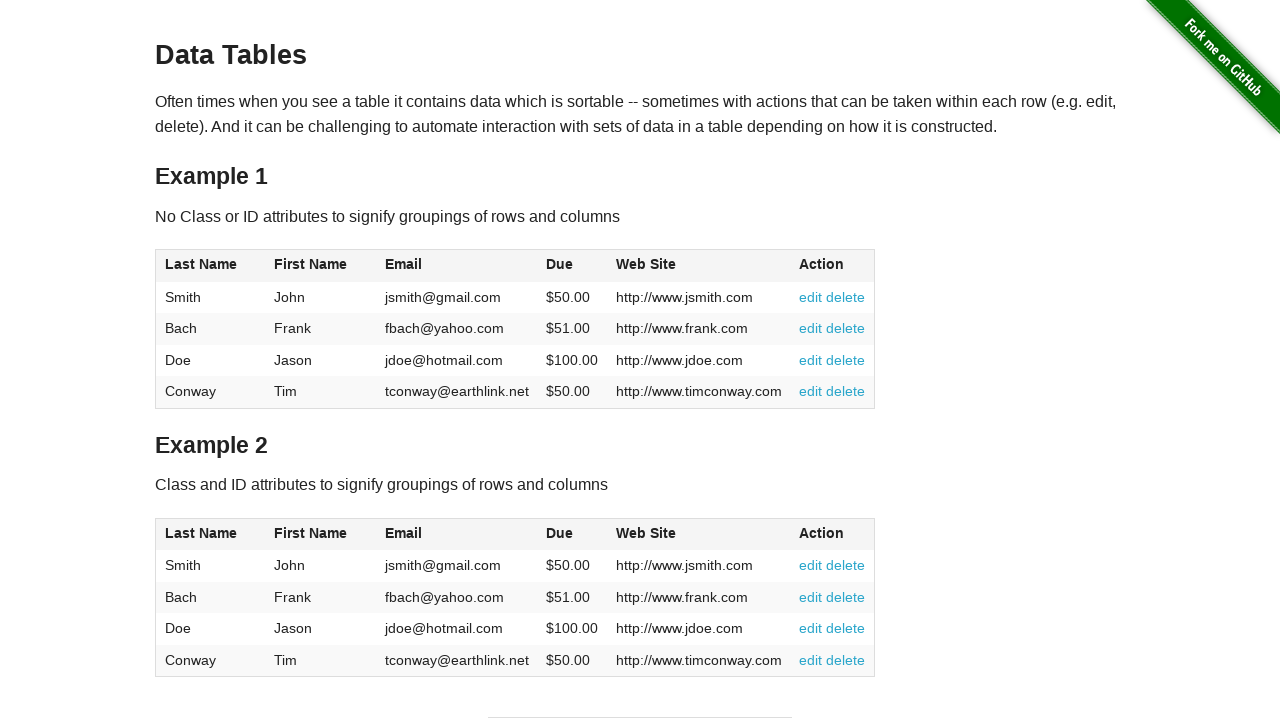